Tests HTML5 drag and drop by dragging column A to column B and back, verifying the column headers swap

Starting URL: https://automationfc.github.io/drag-drop-html5/

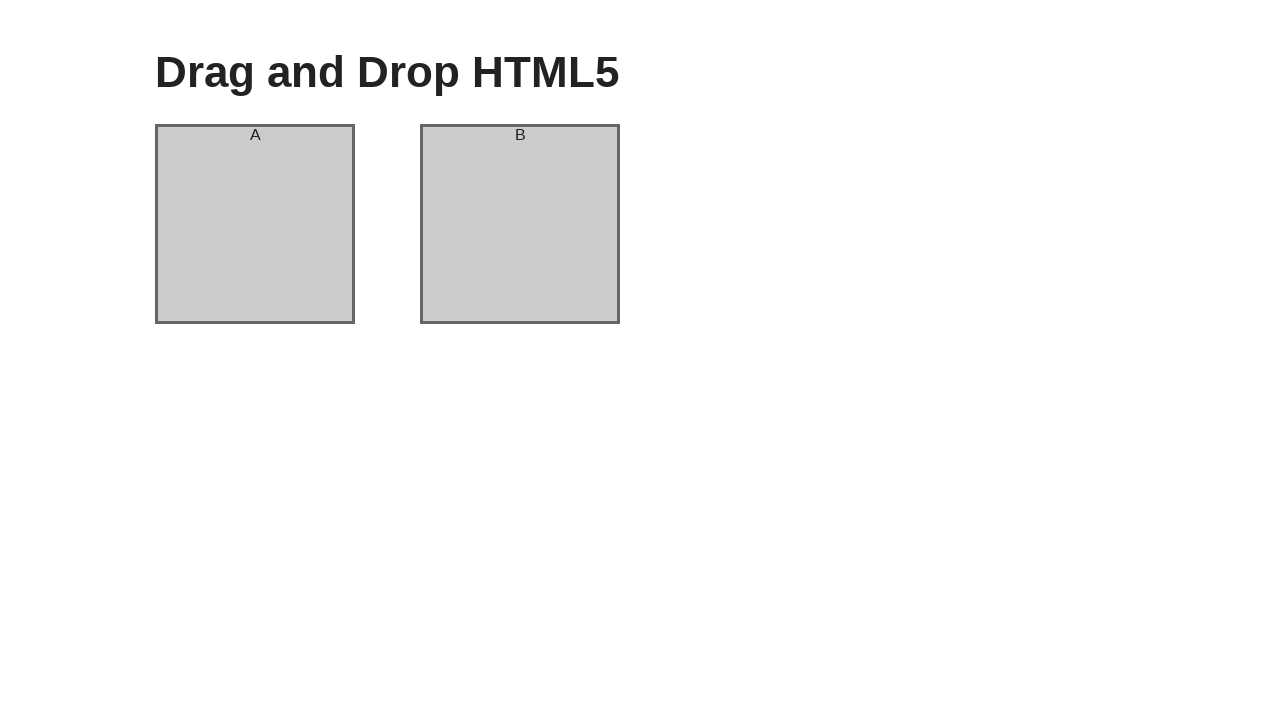

Located source column A element
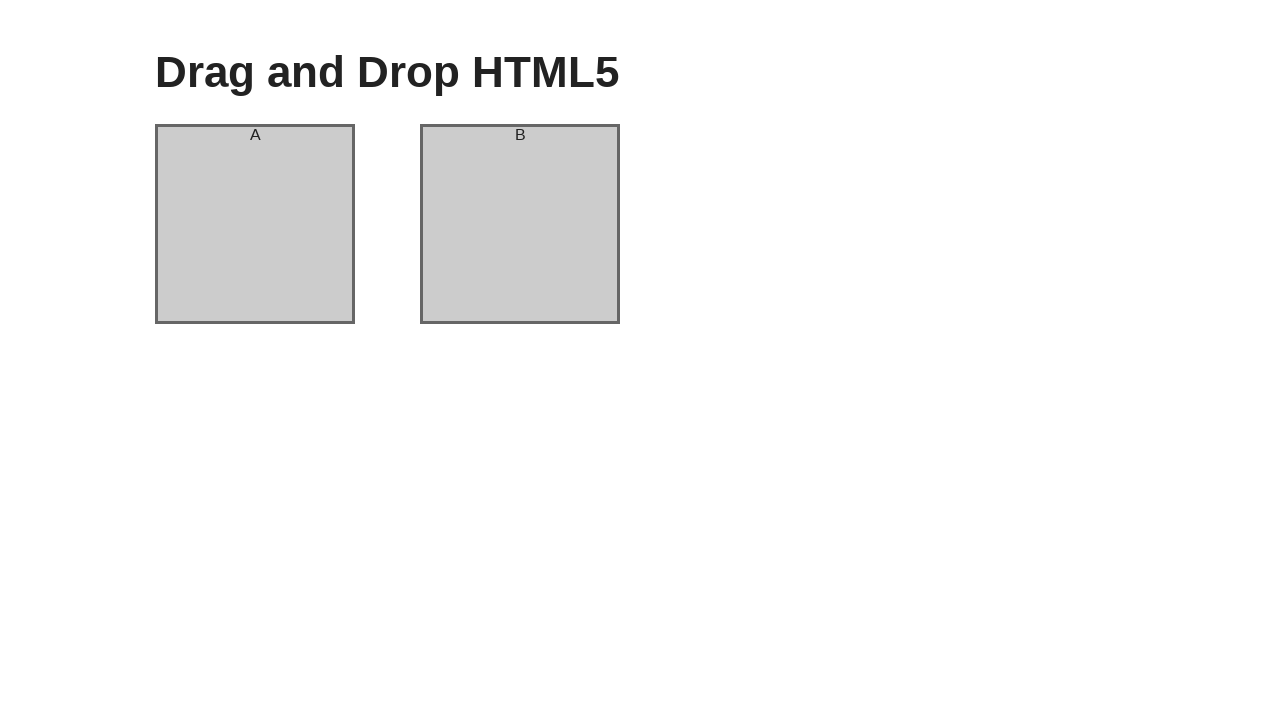

Located target column B element
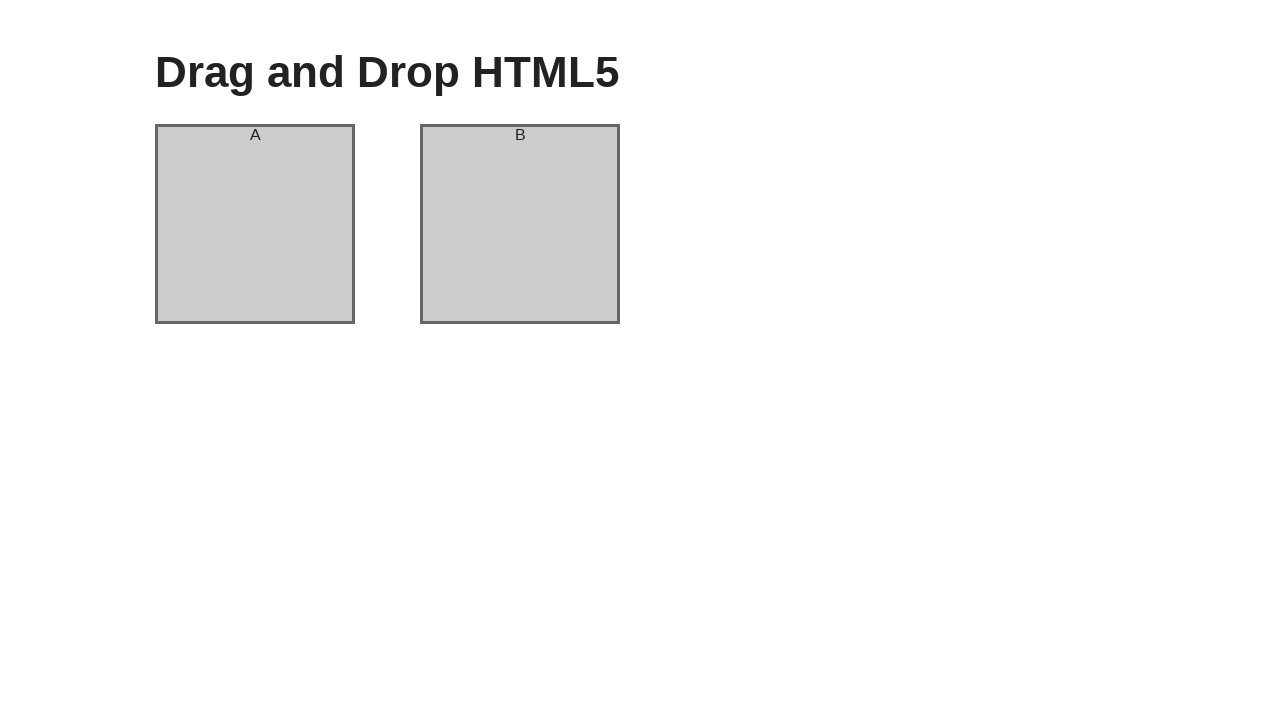

Dragged column A to column B at (520, 224)
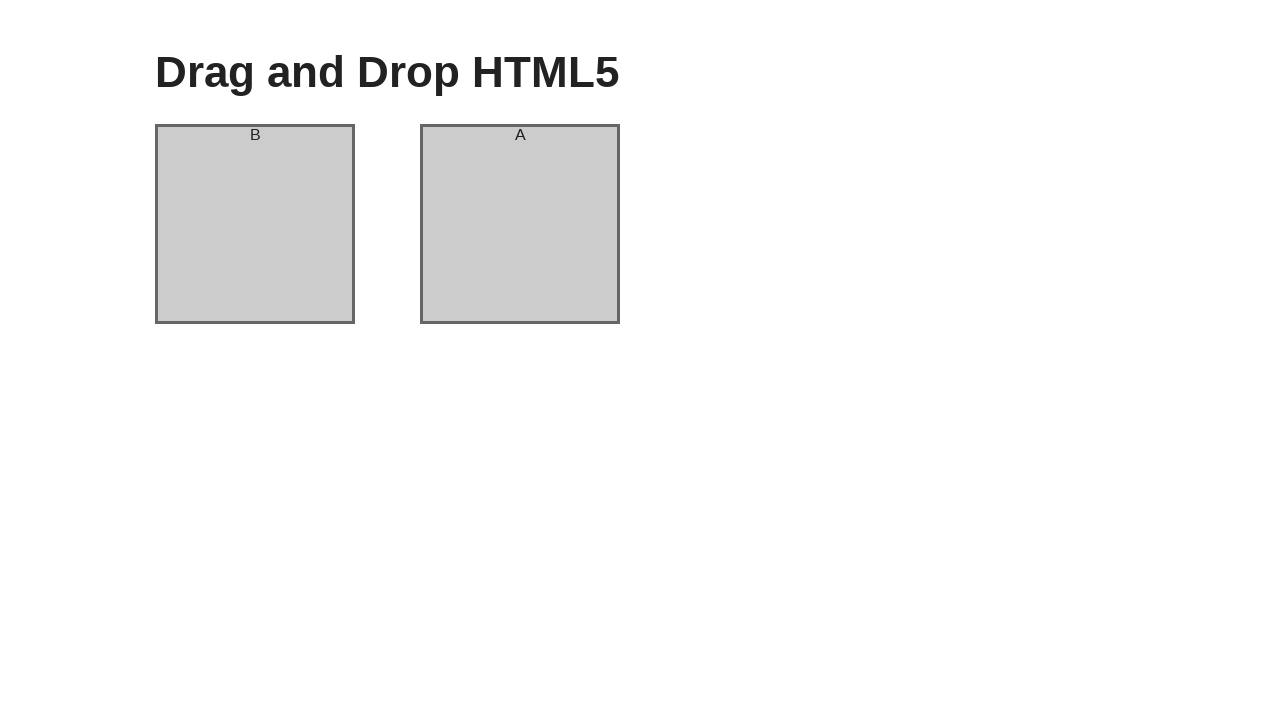

Verified column A now displays header 'B'
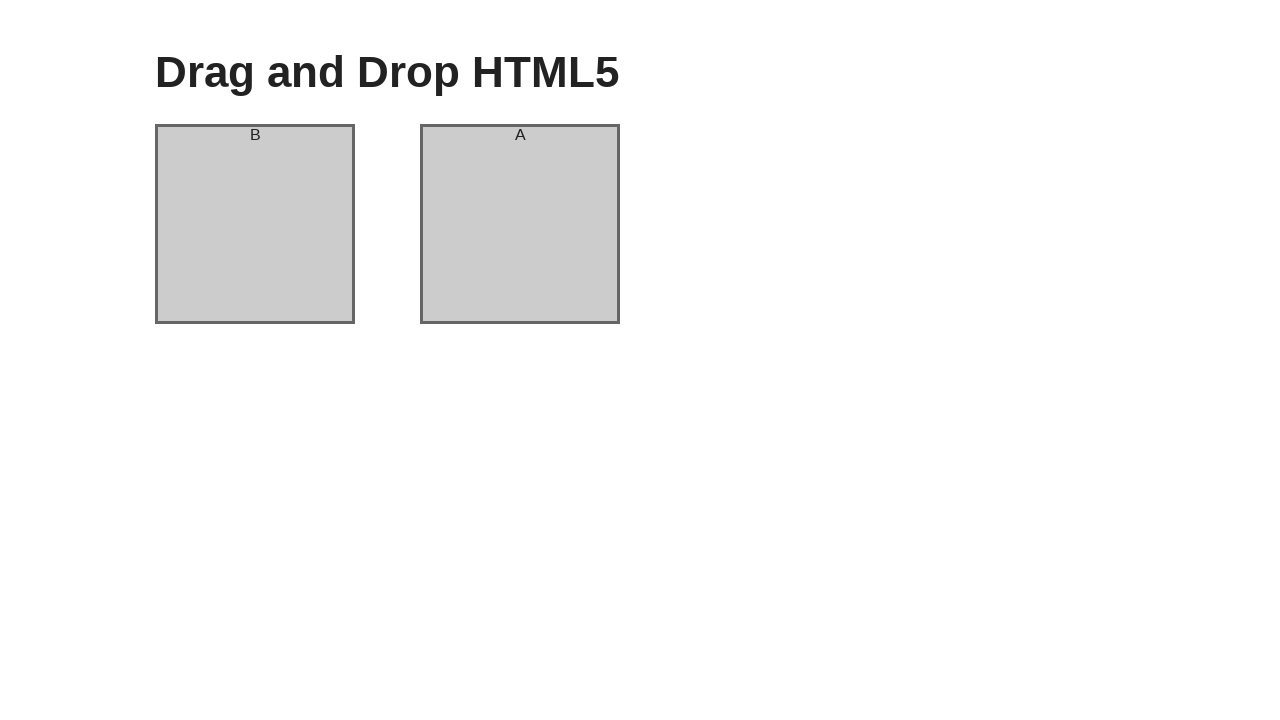

Verified column B now displays header 'A'
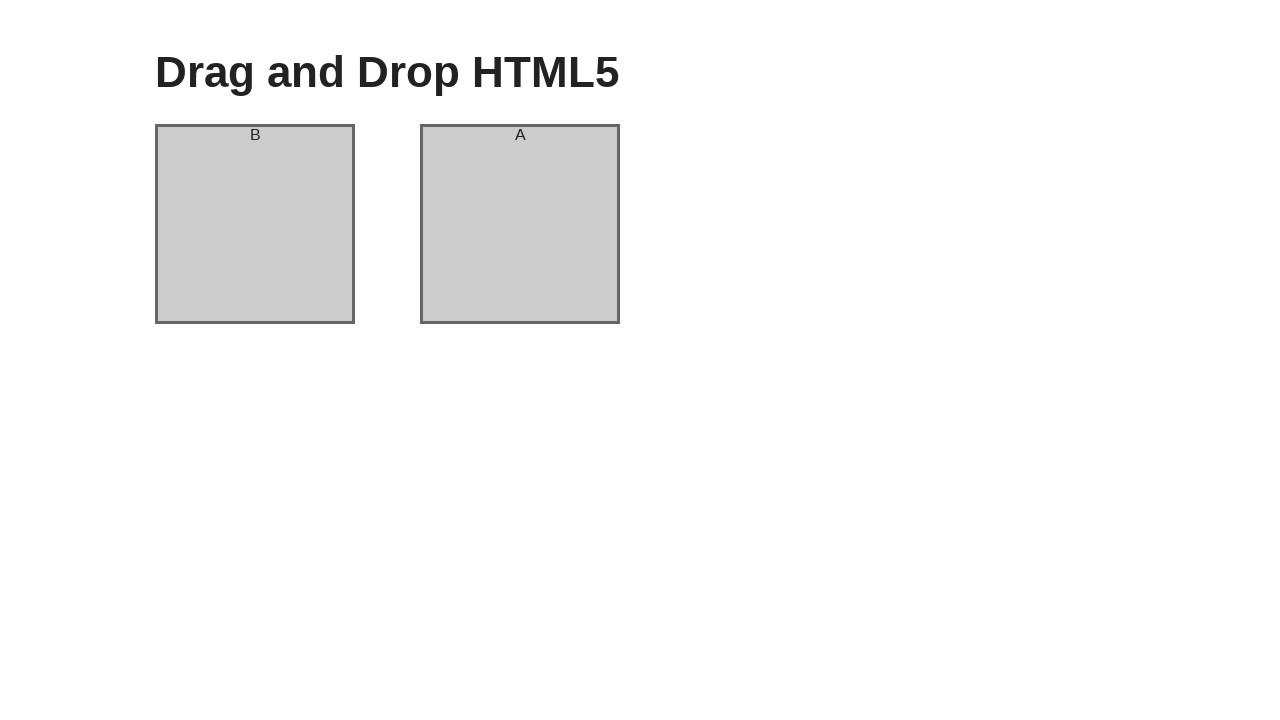

Located column B element for reverse drag
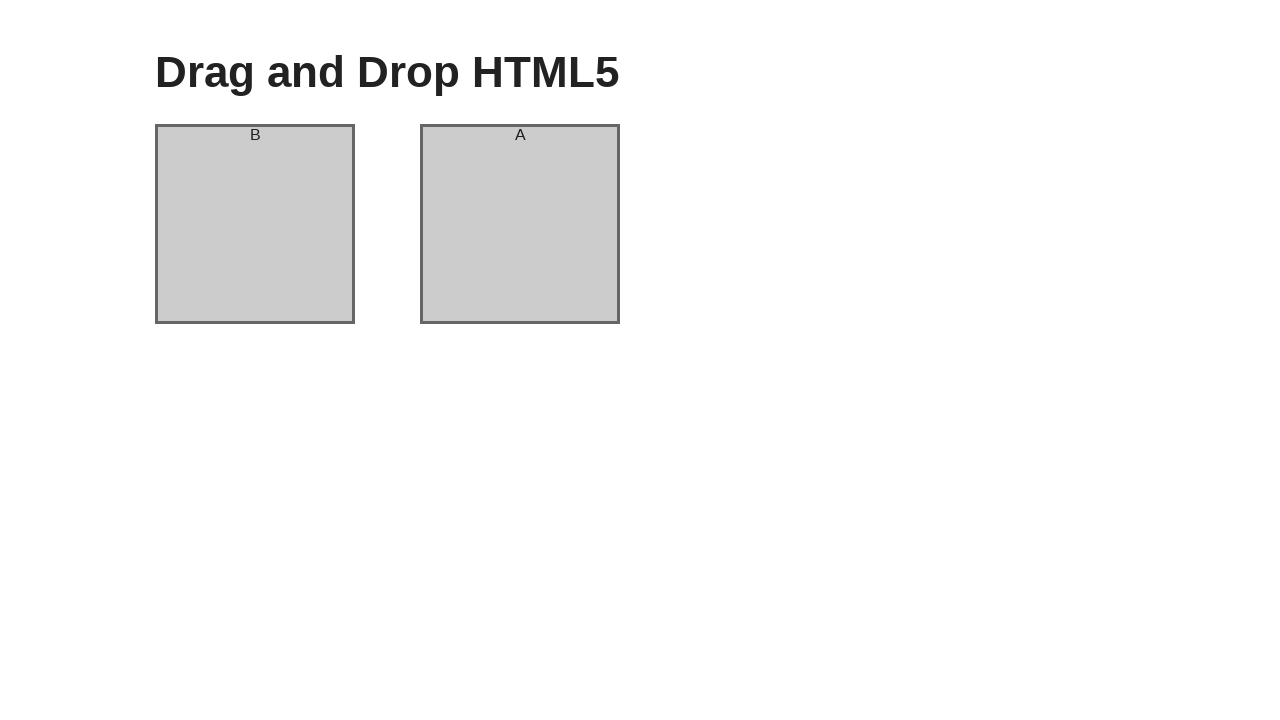

Dragged column B back to column A at (255, 224)
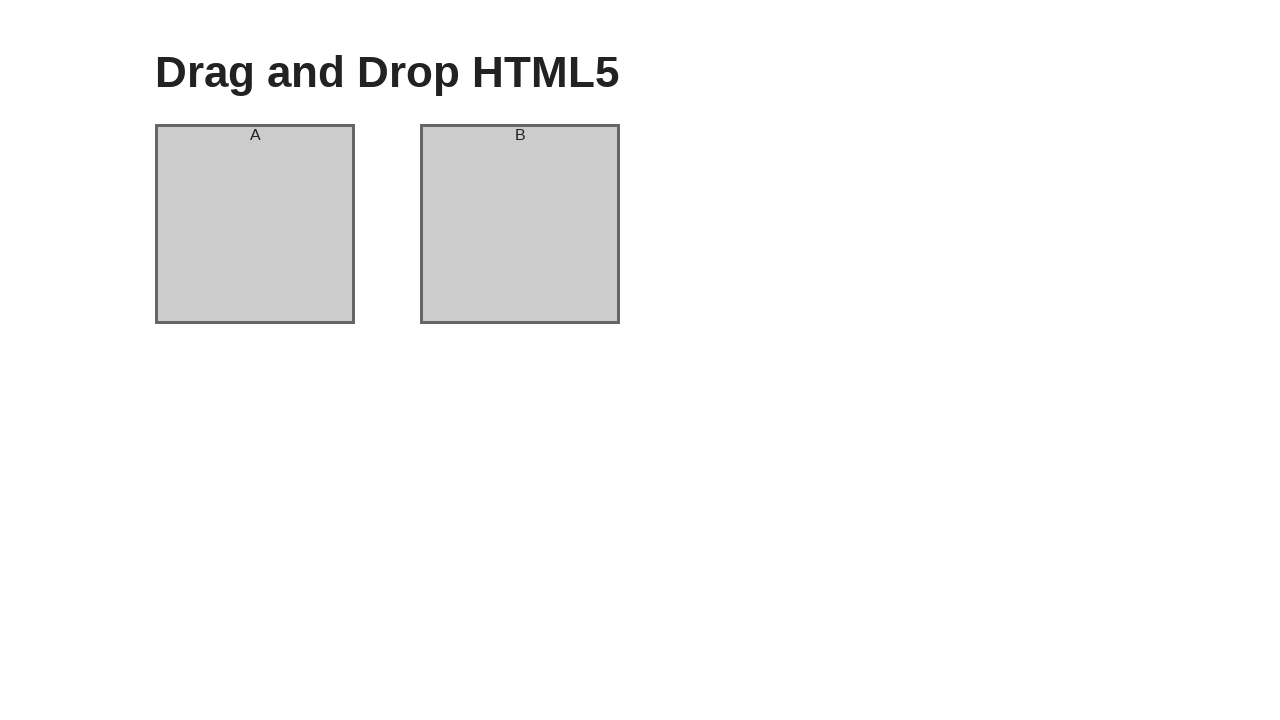

Verified column A displays original header 'A'
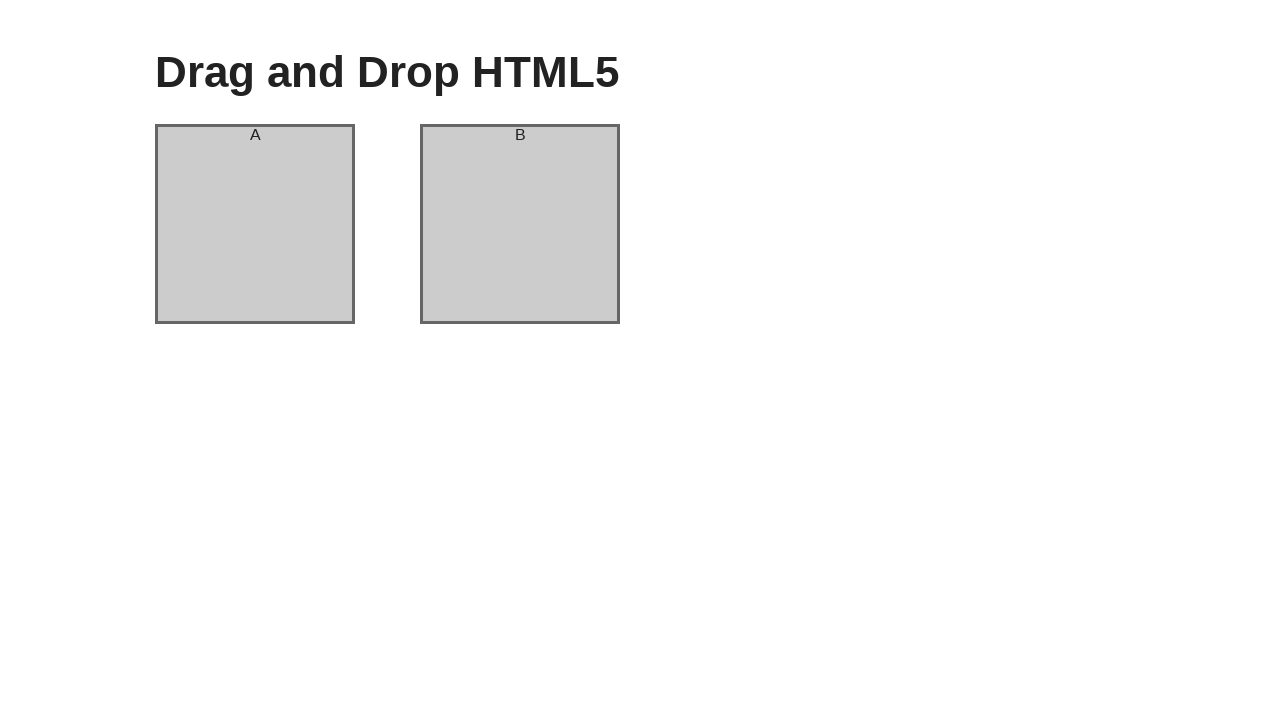

Verified column B displays original header 'B'
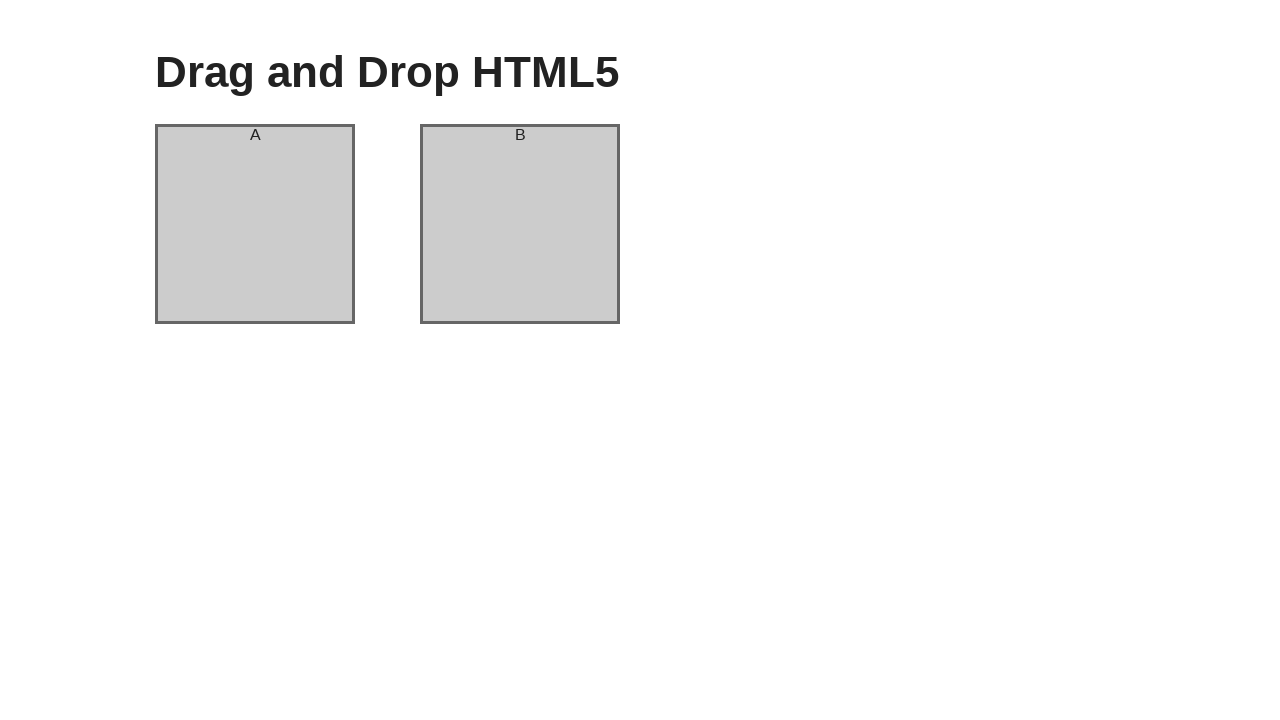

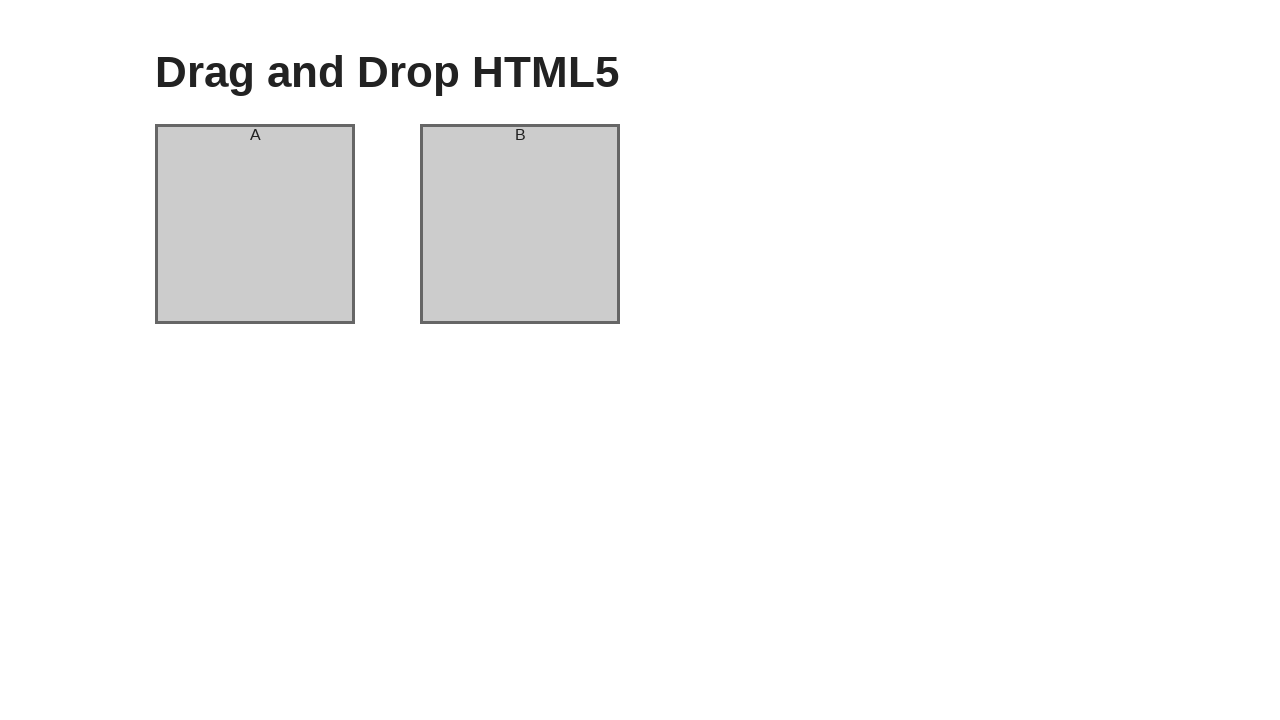